Tests a math challenge form by reading a value, calculating its result using a mathematical formula, and submitting the answer along with checkbox selections

Starting URL: http://suninjuly.github.io/math.html

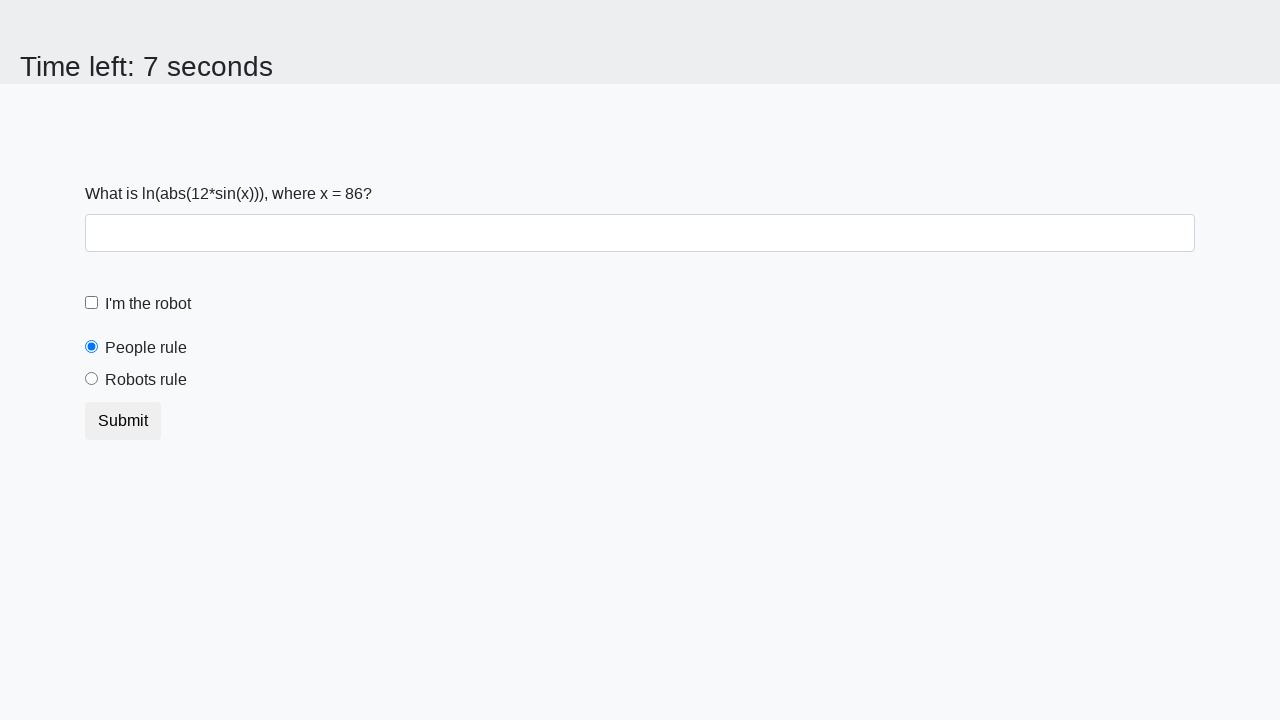

Retrieved input value from the math challenge form
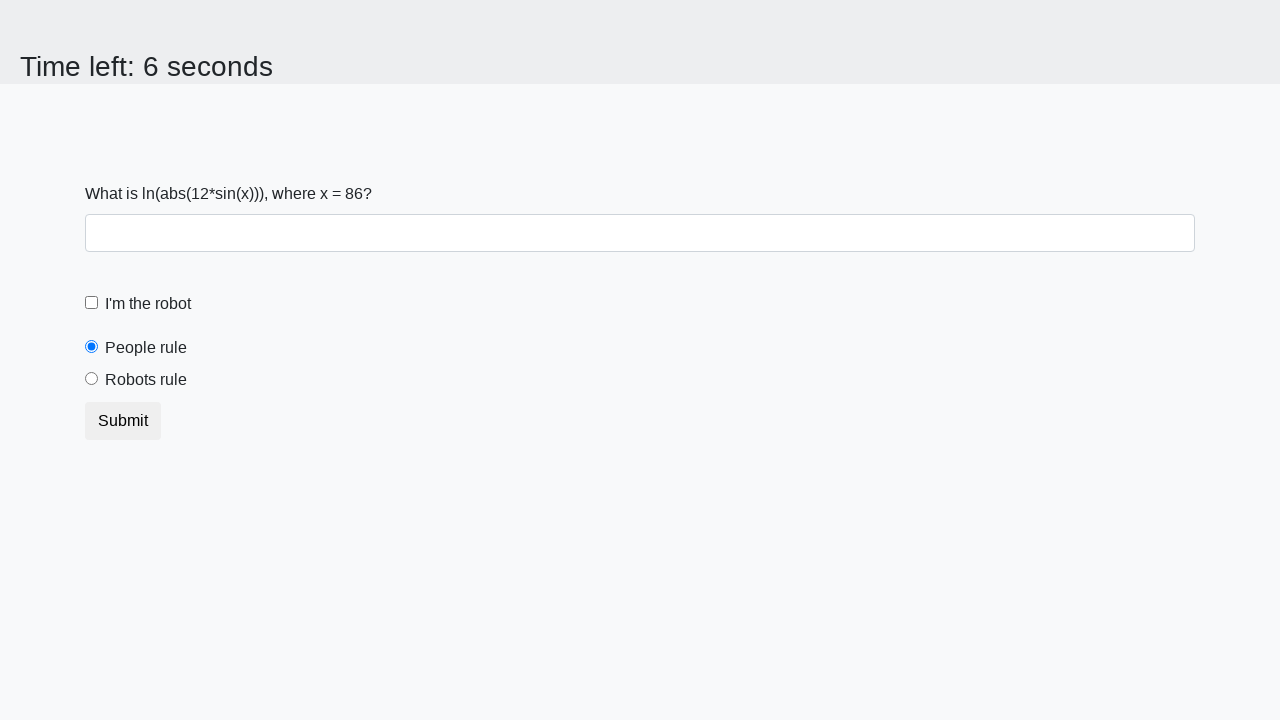

Filled answer field with calculated mathematical result on #answer
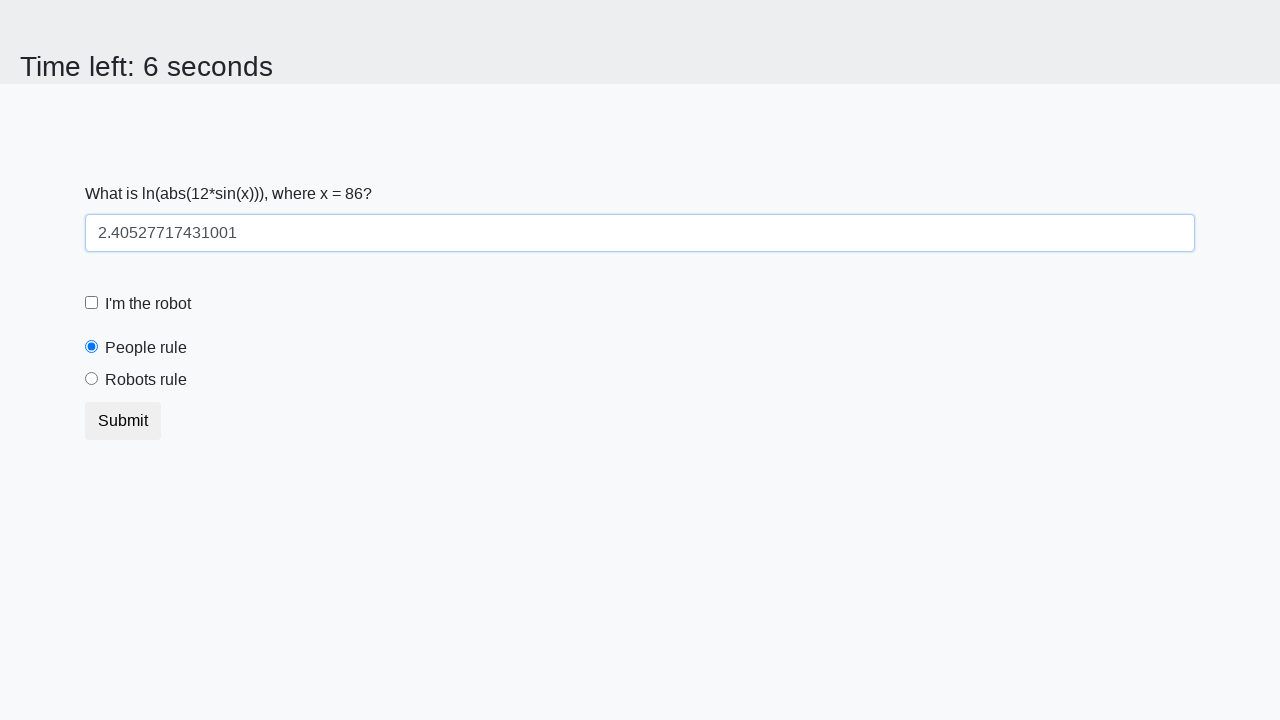

Checked the robot checkbox at (92, 303) on #robotCheckbox
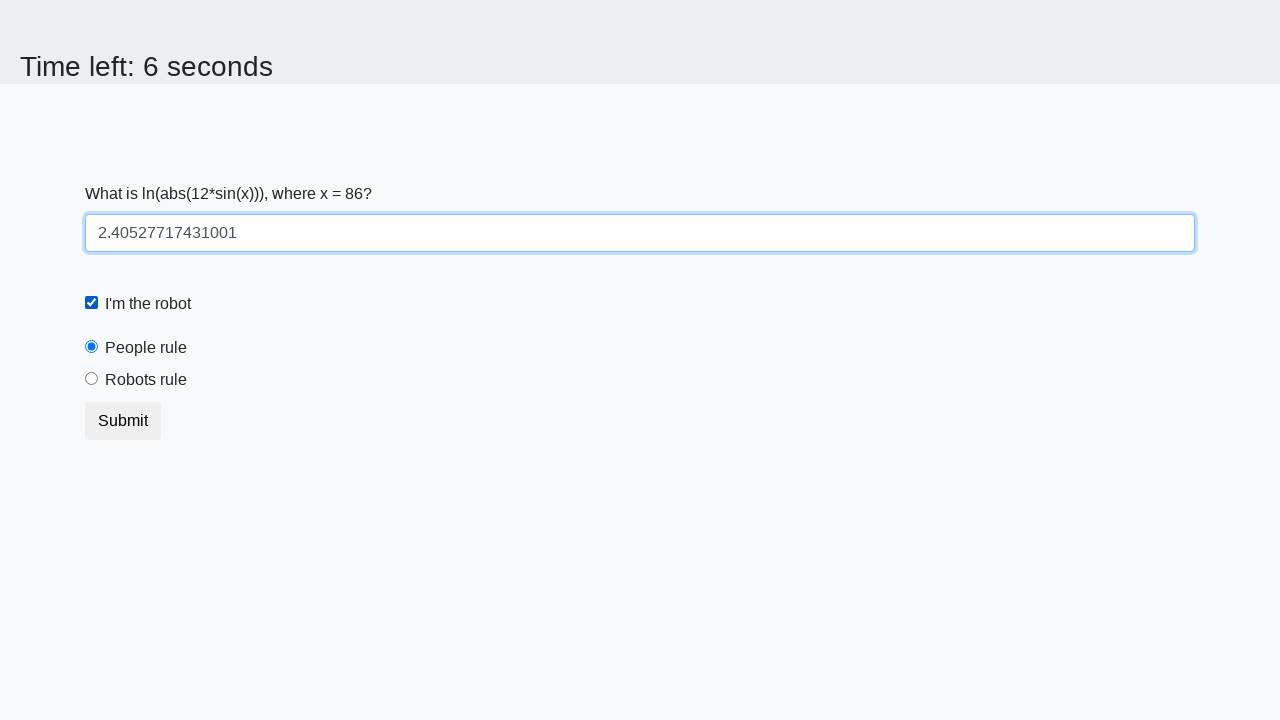

Selected the robots rule radio button at (92, 379) on #robotsRule
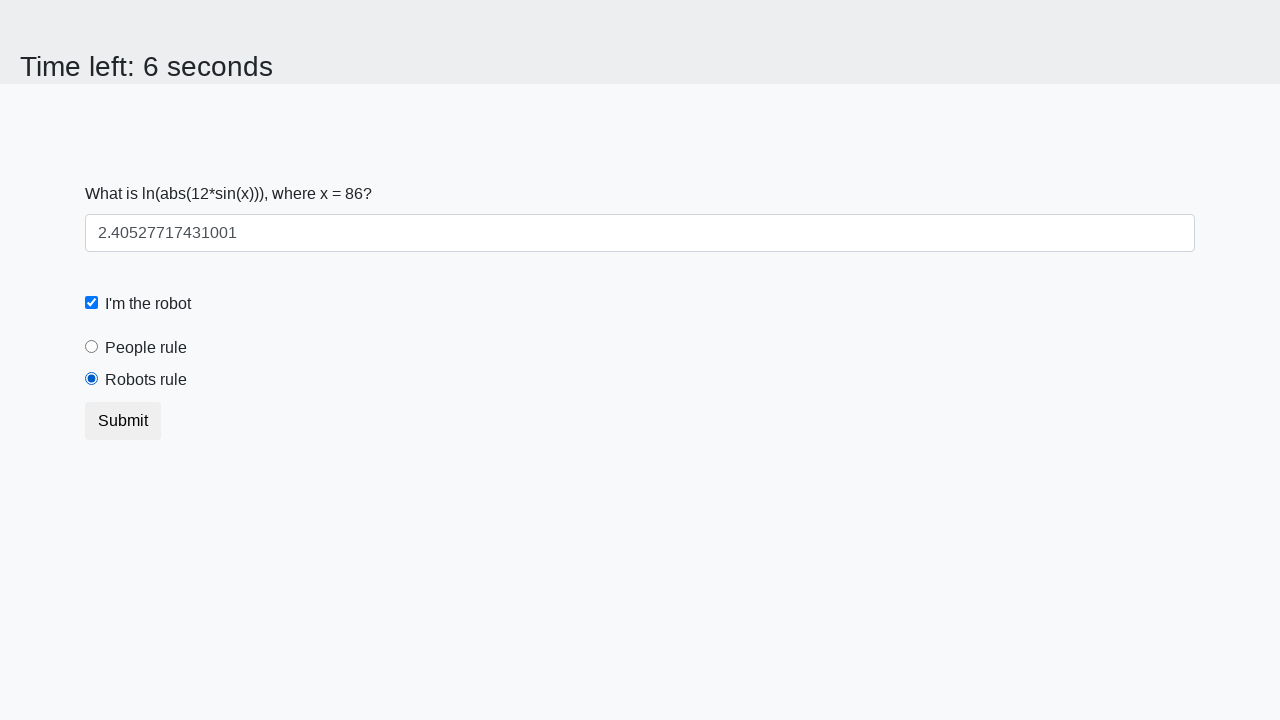

Submitted the math challenge form at (123, 421) on button.btn
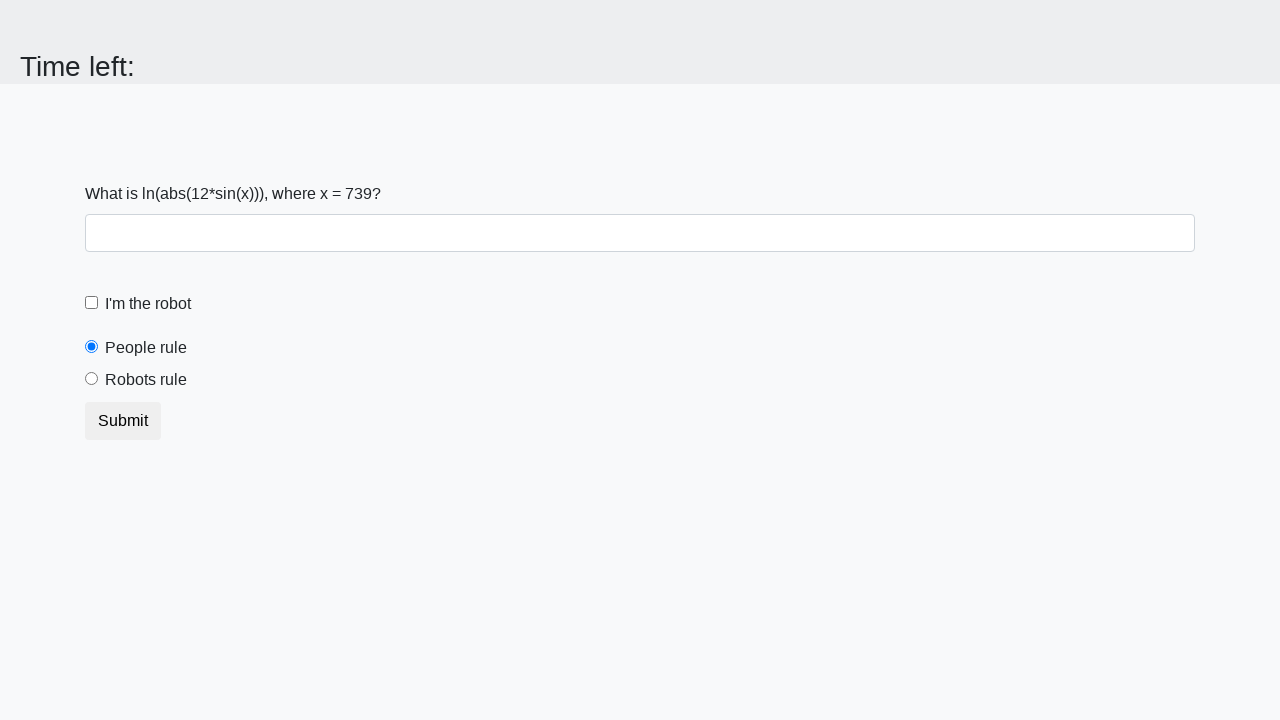

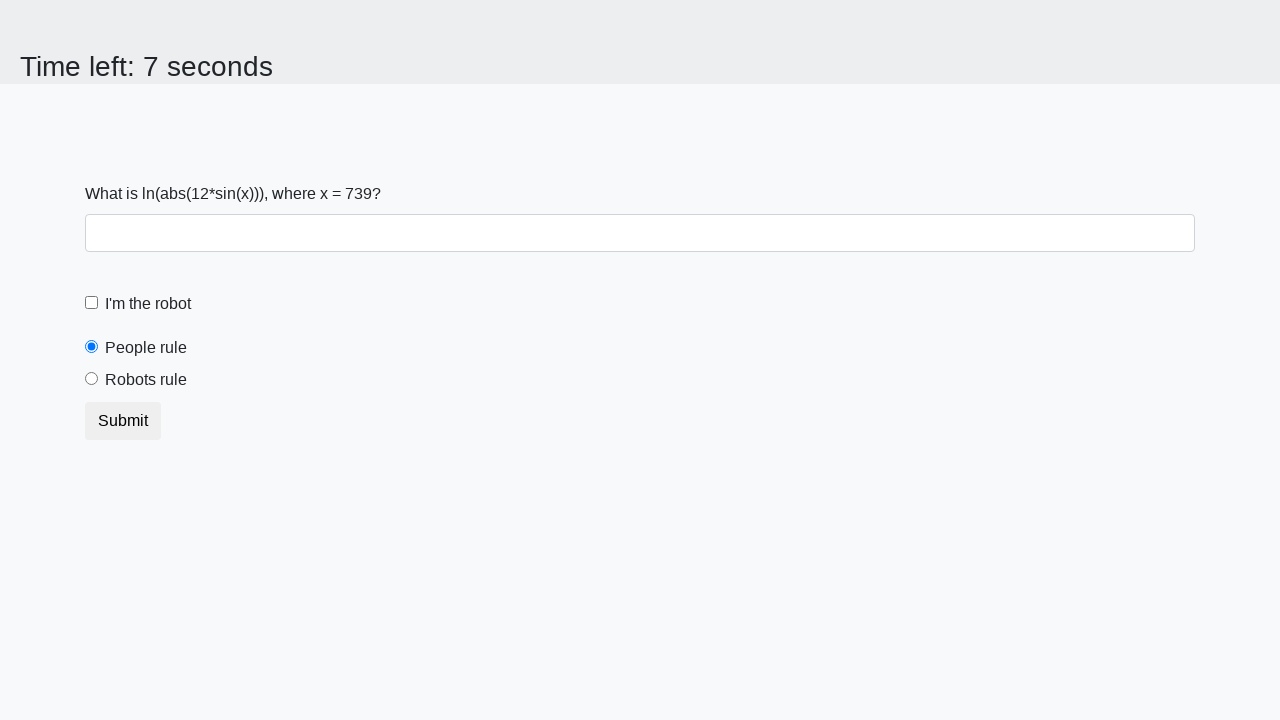